Tests multiple browser window handling by clicking on social media links (LinkedIn, Facebook, Twitter, YouTube) and switching between parent and child windows

Starting URL: https://opensource-demo.orangehrmlive.com/web/index.php/auth/login

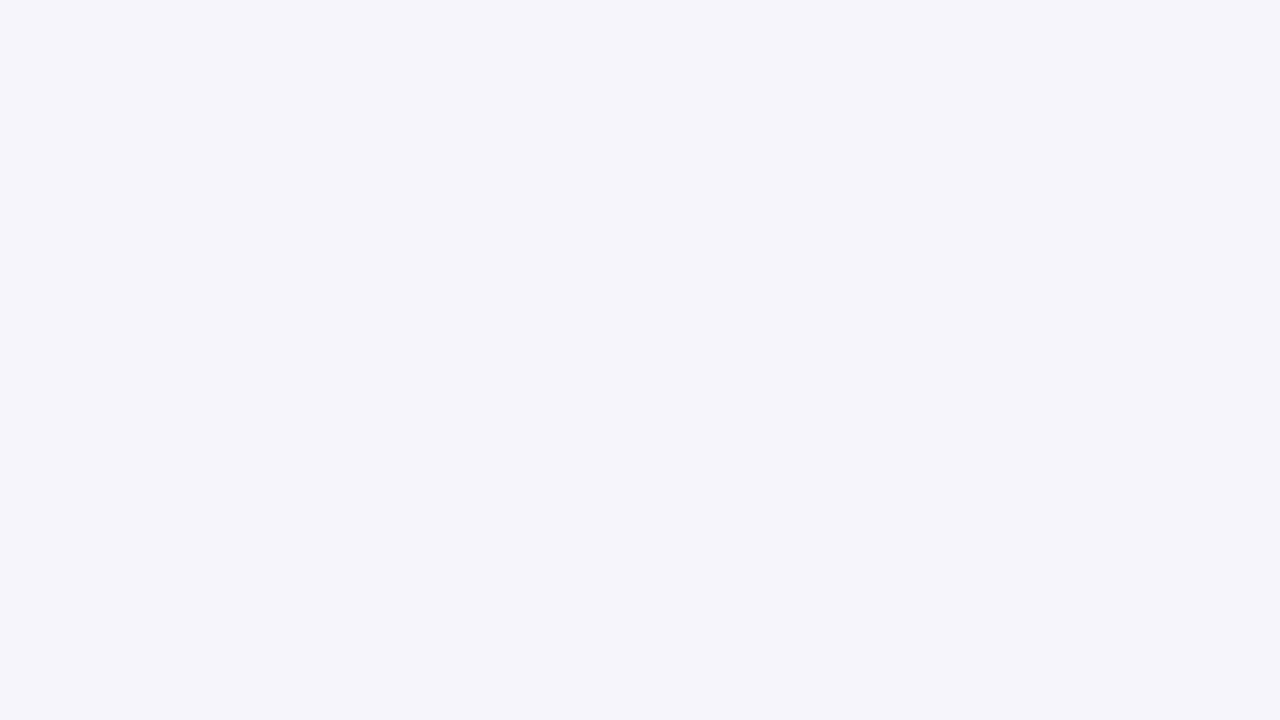

Waited for social media links to be visible
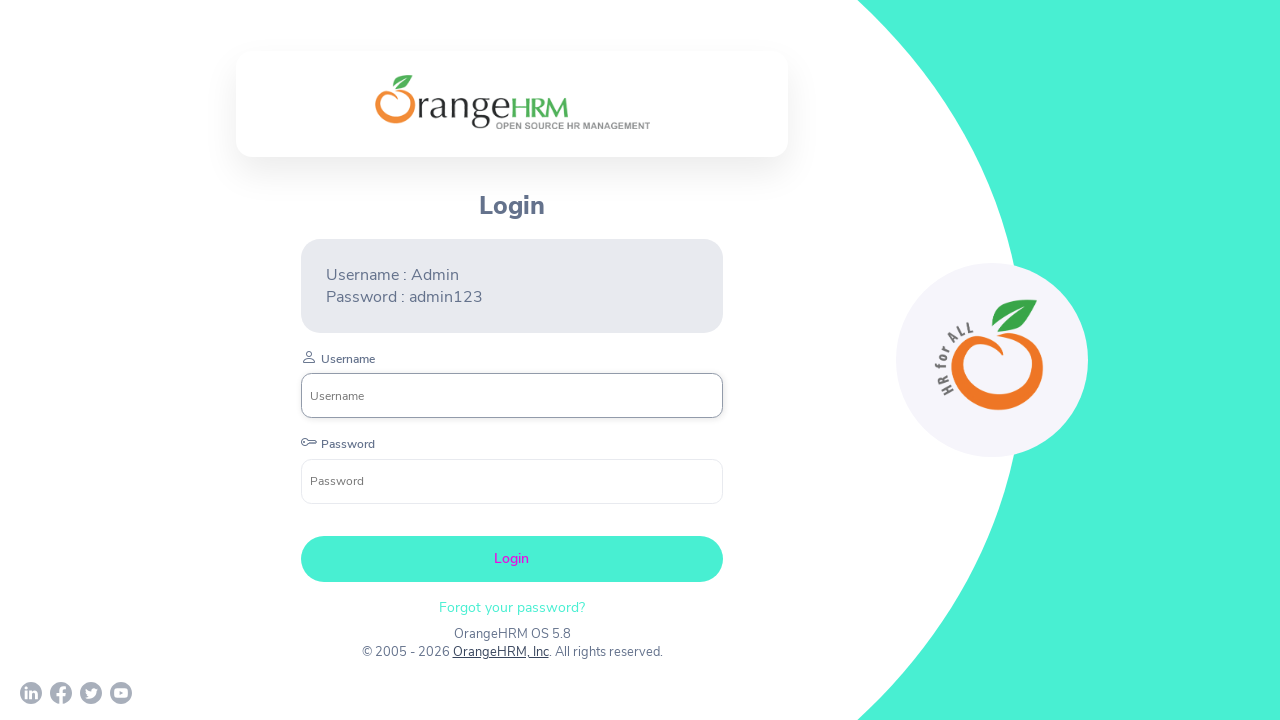

Stored parent page reference
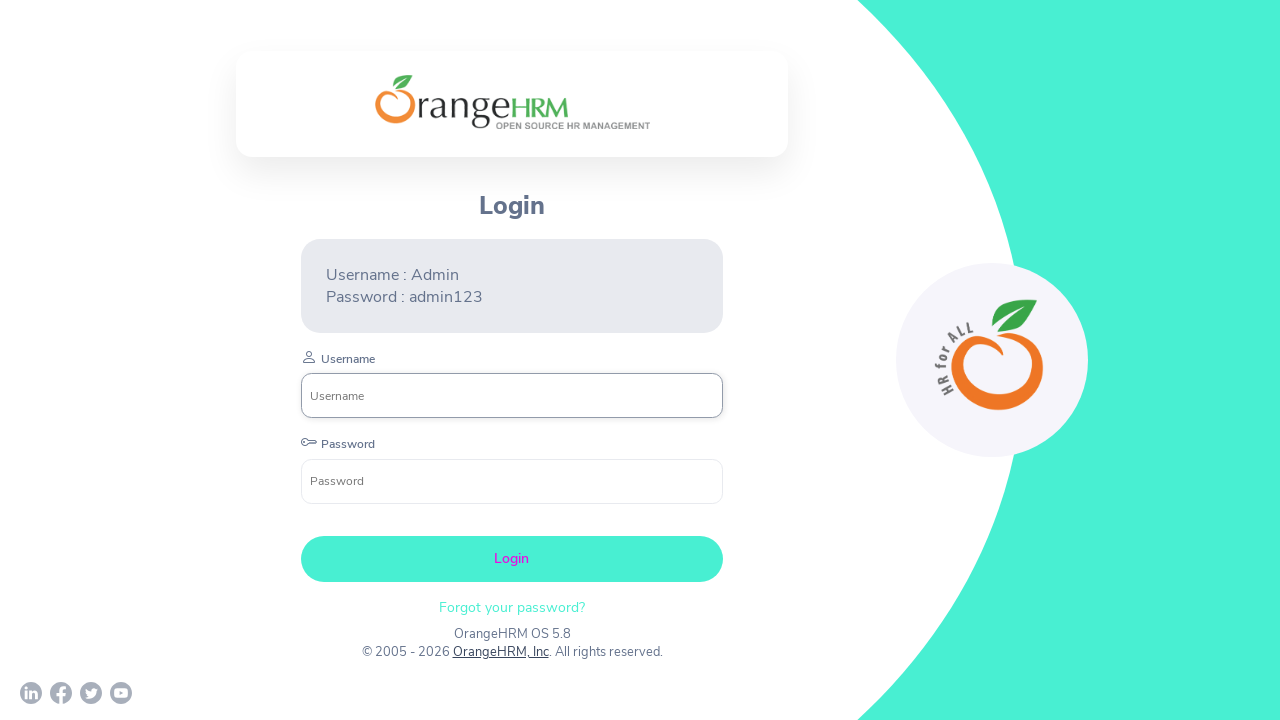

Clicked LinkedIn social media link at (31, 693) on xpath=//a[contains(@href,'linkedin')]
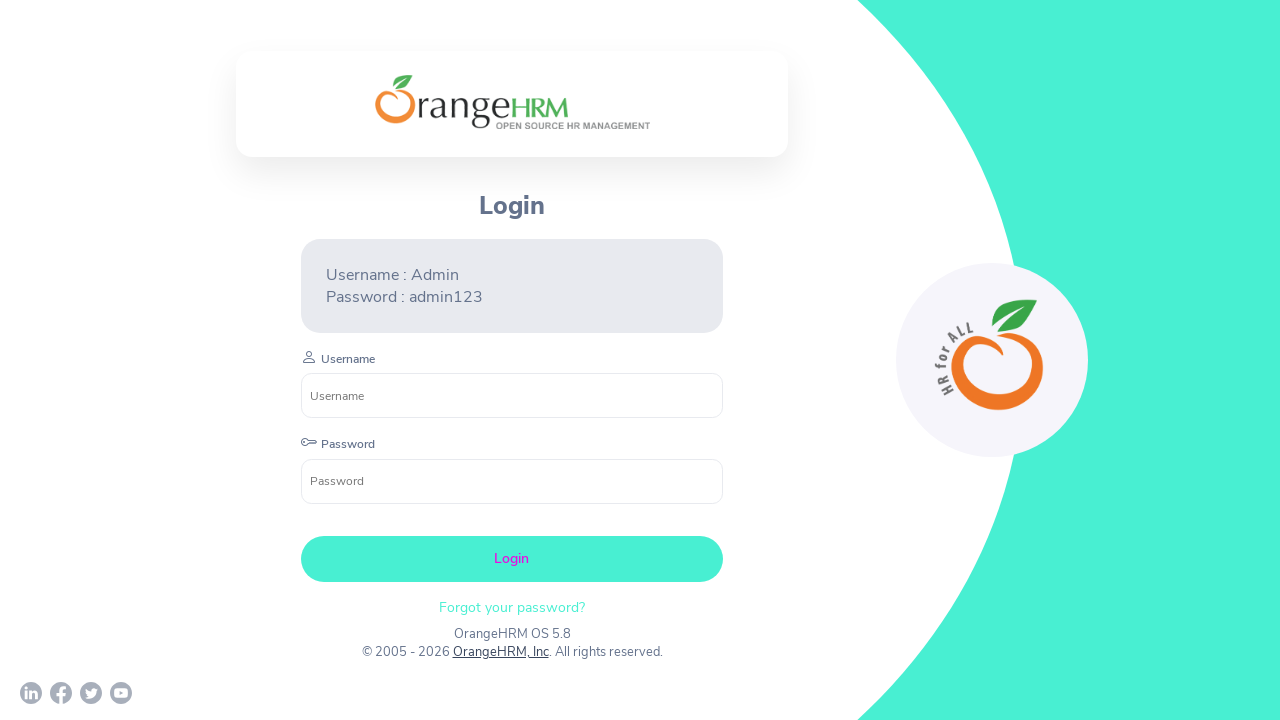

New LinkedIn window opened
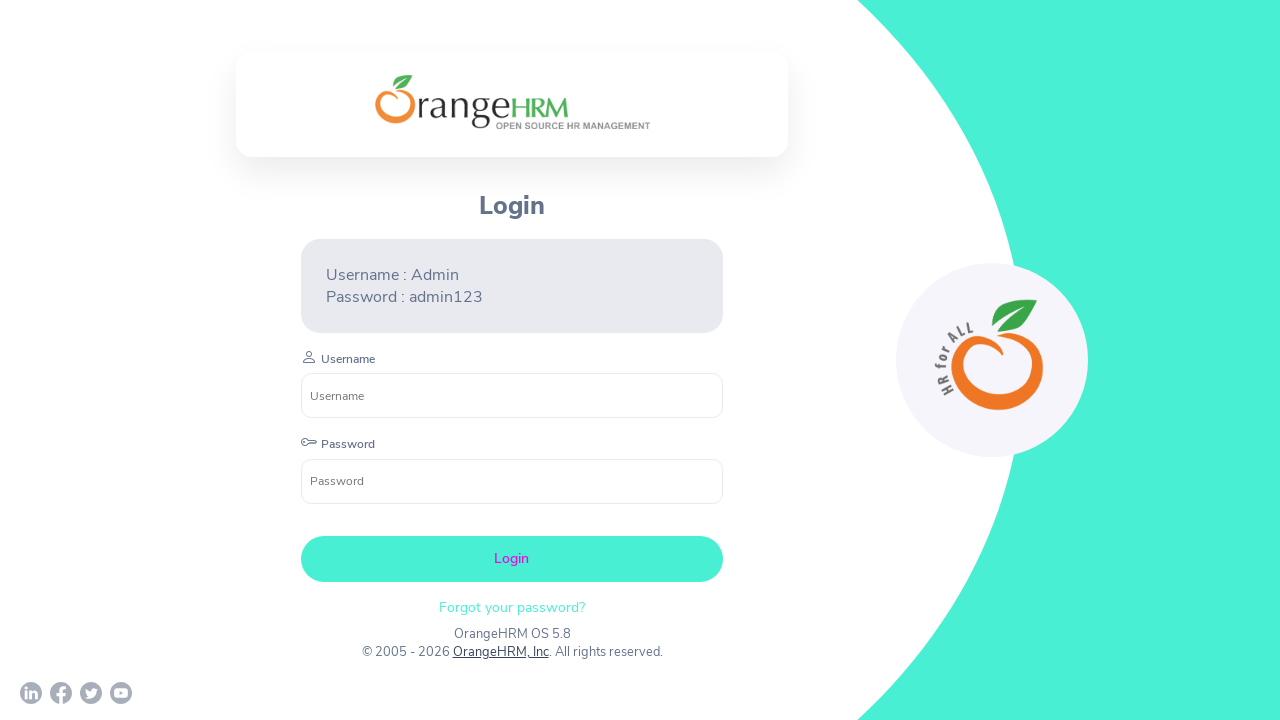

LinkedIn page loaded
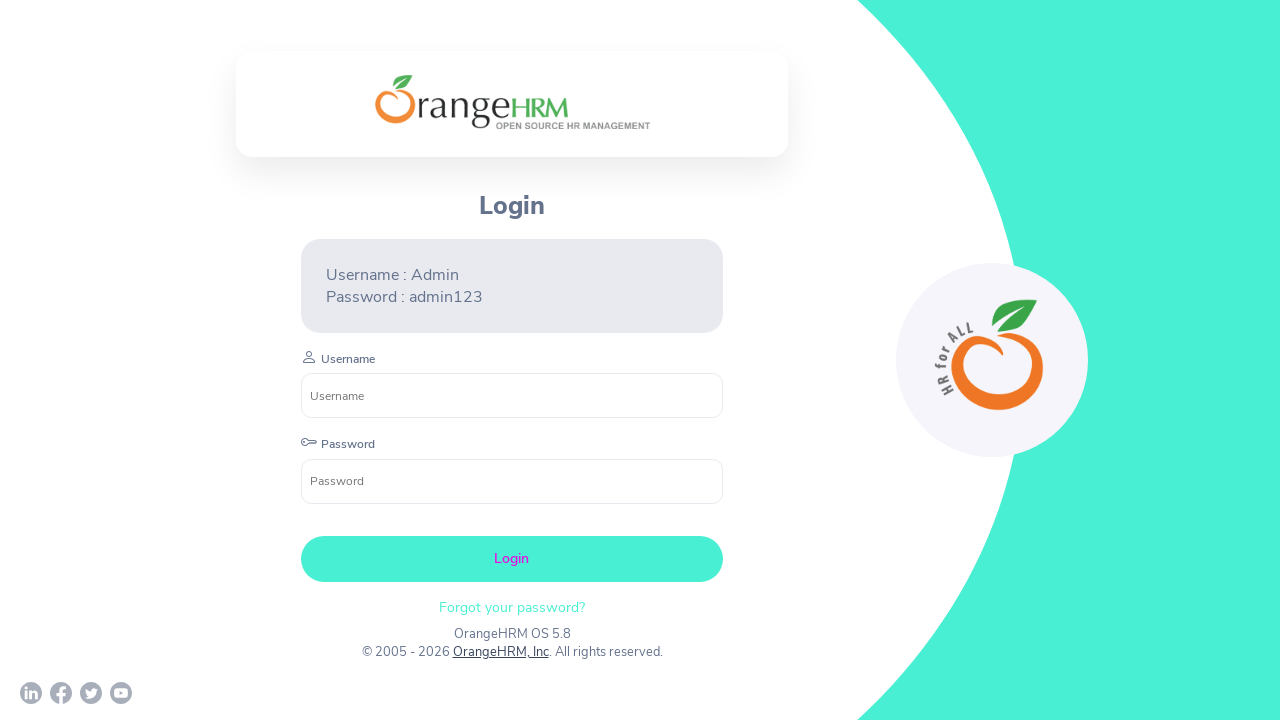

Closed LinkedIn window
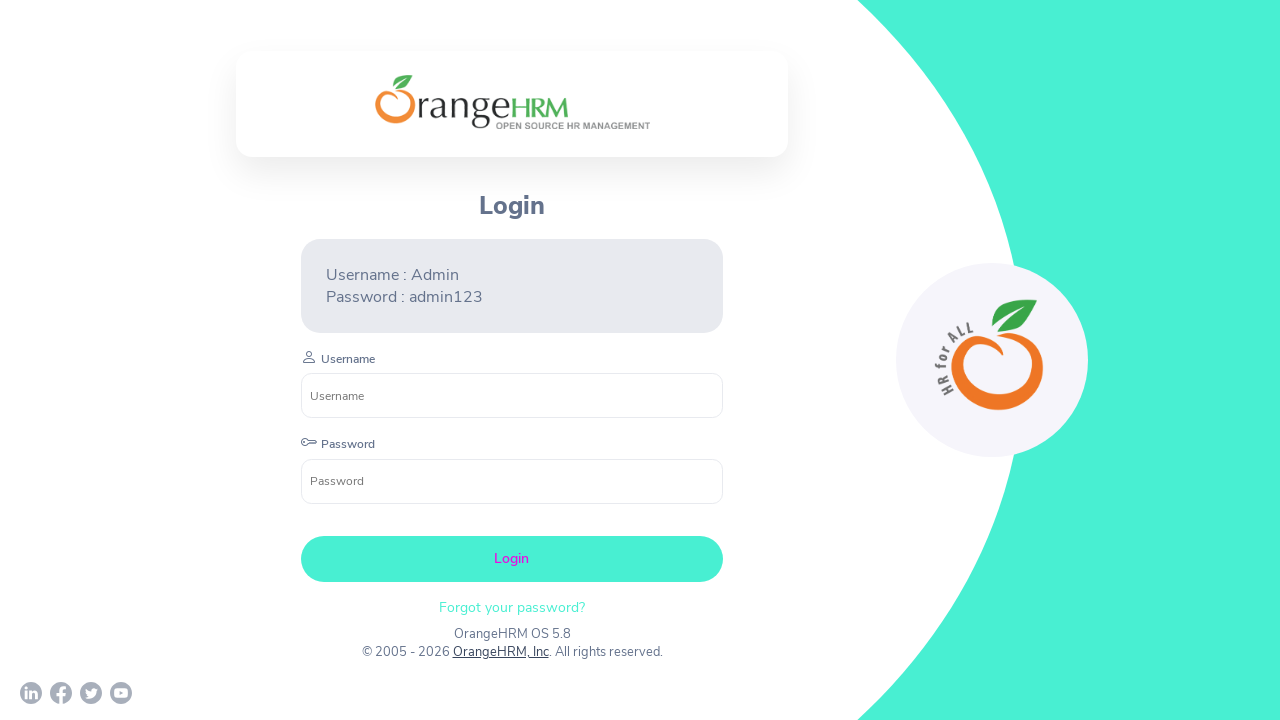

Clicked Facebook social media link at (61, 693) on xpath=//a[contains(@href,'facebook')]
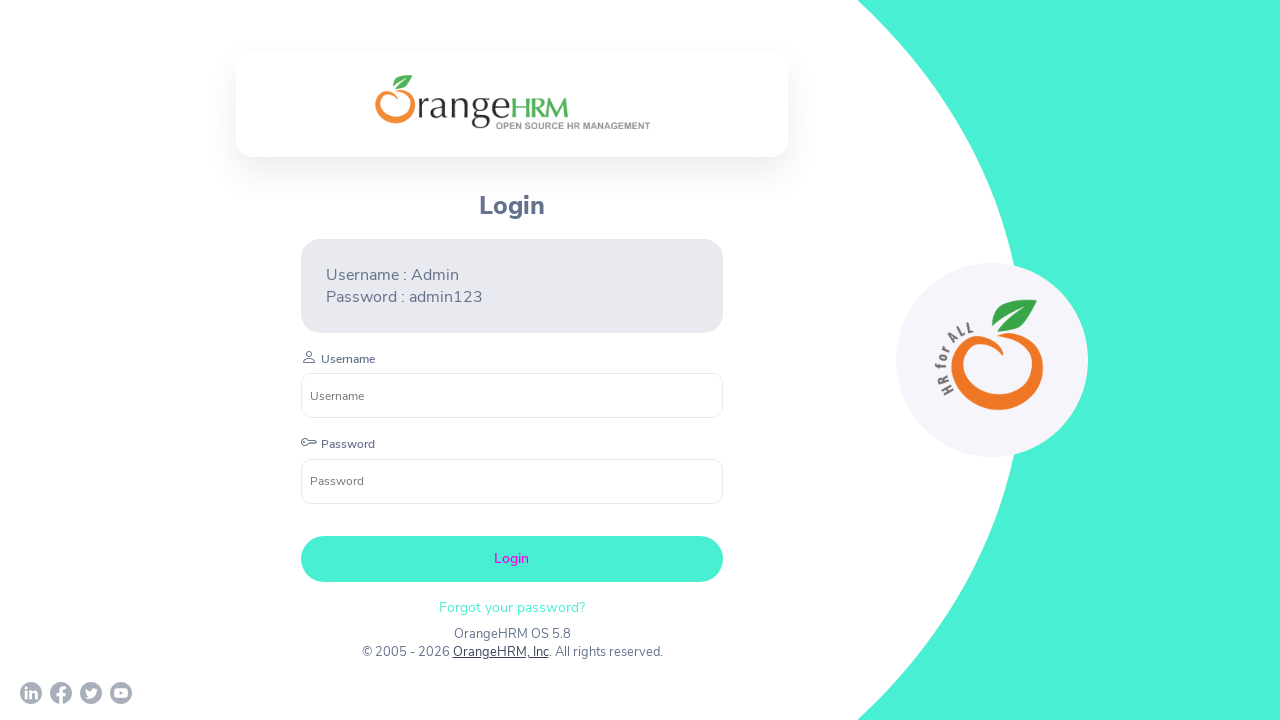

New Facebook window opened
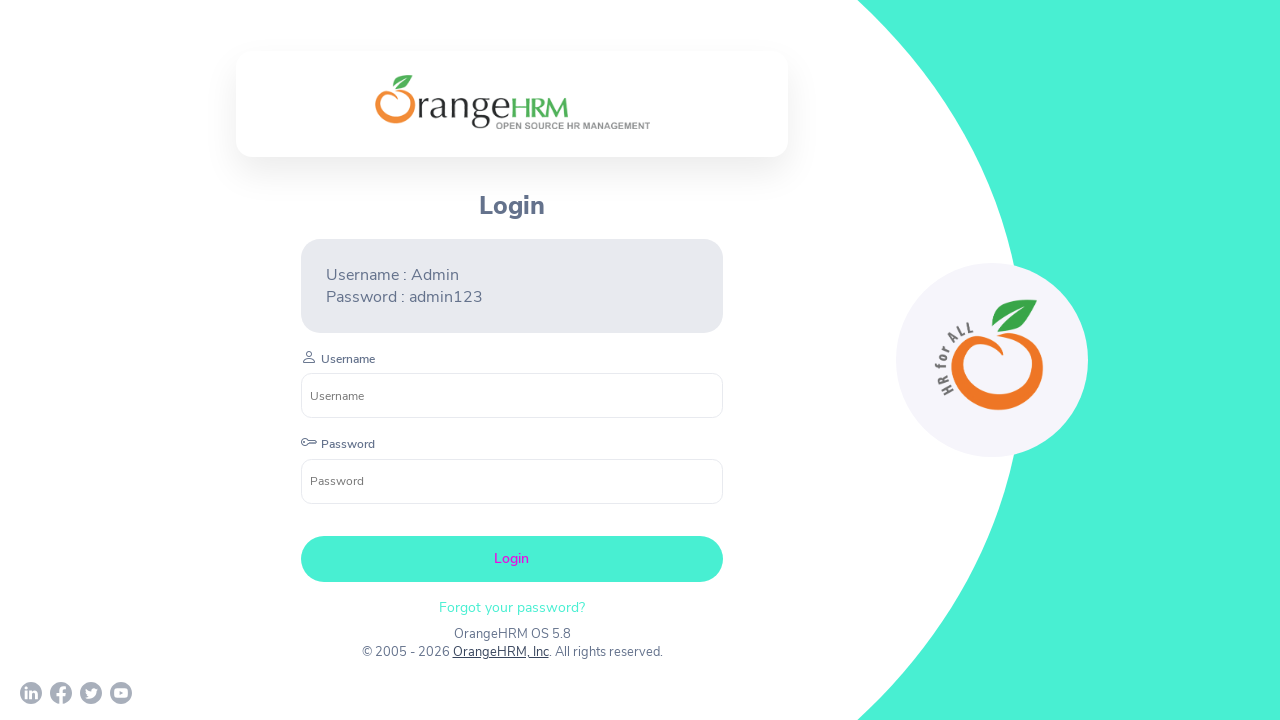

Facebook page loaded
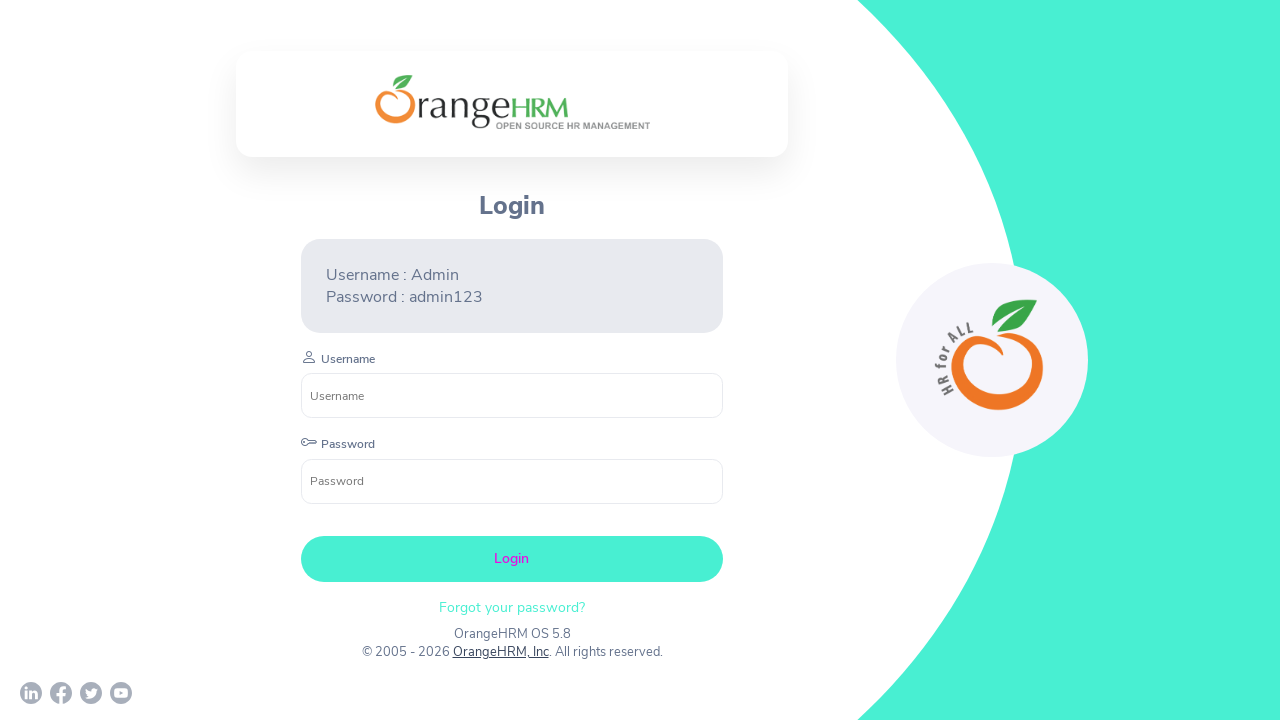

Closed Facebook window
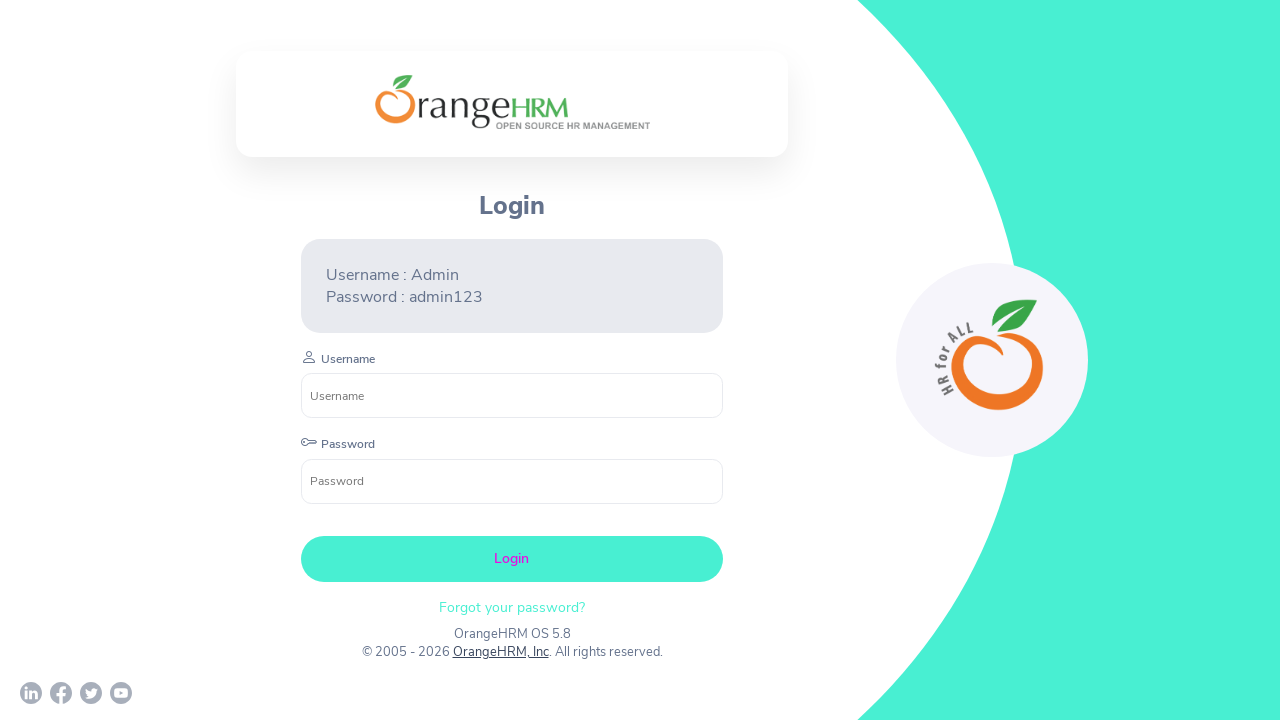

Clicked Twitter social media link at (91, 693) on xpath=//a[contains(@href,'twitter')]
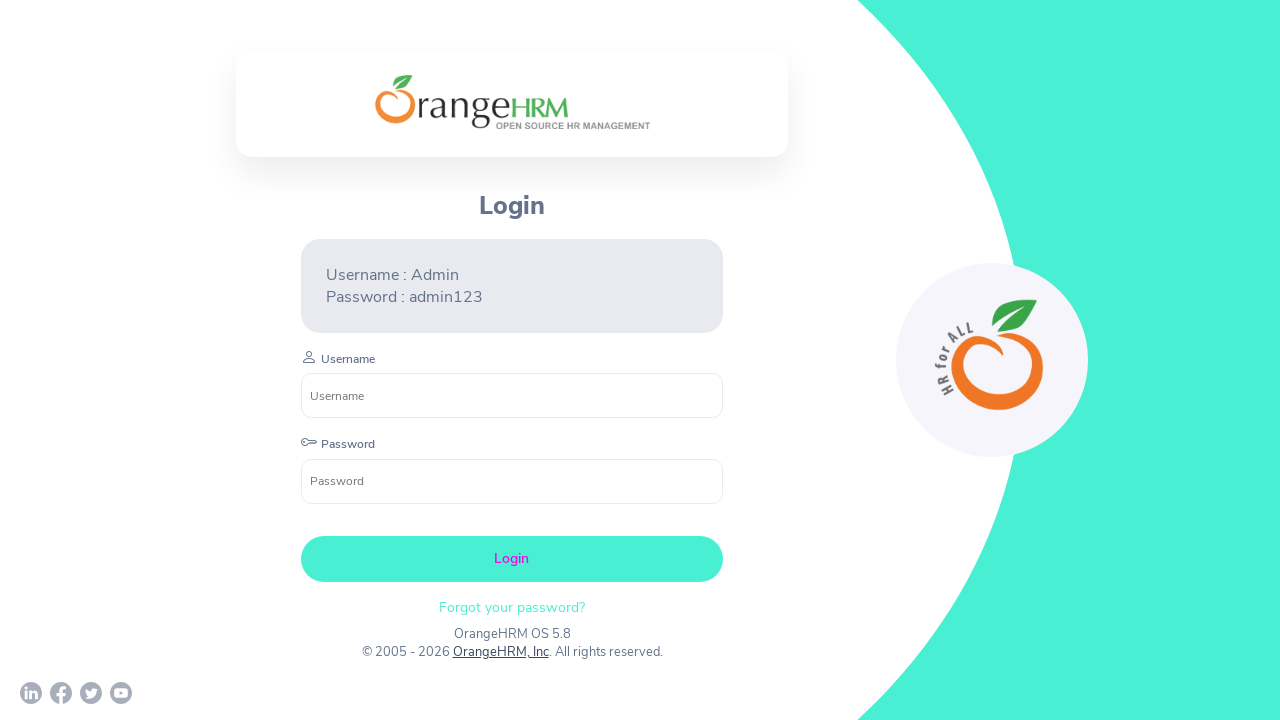

New Twitter window opened
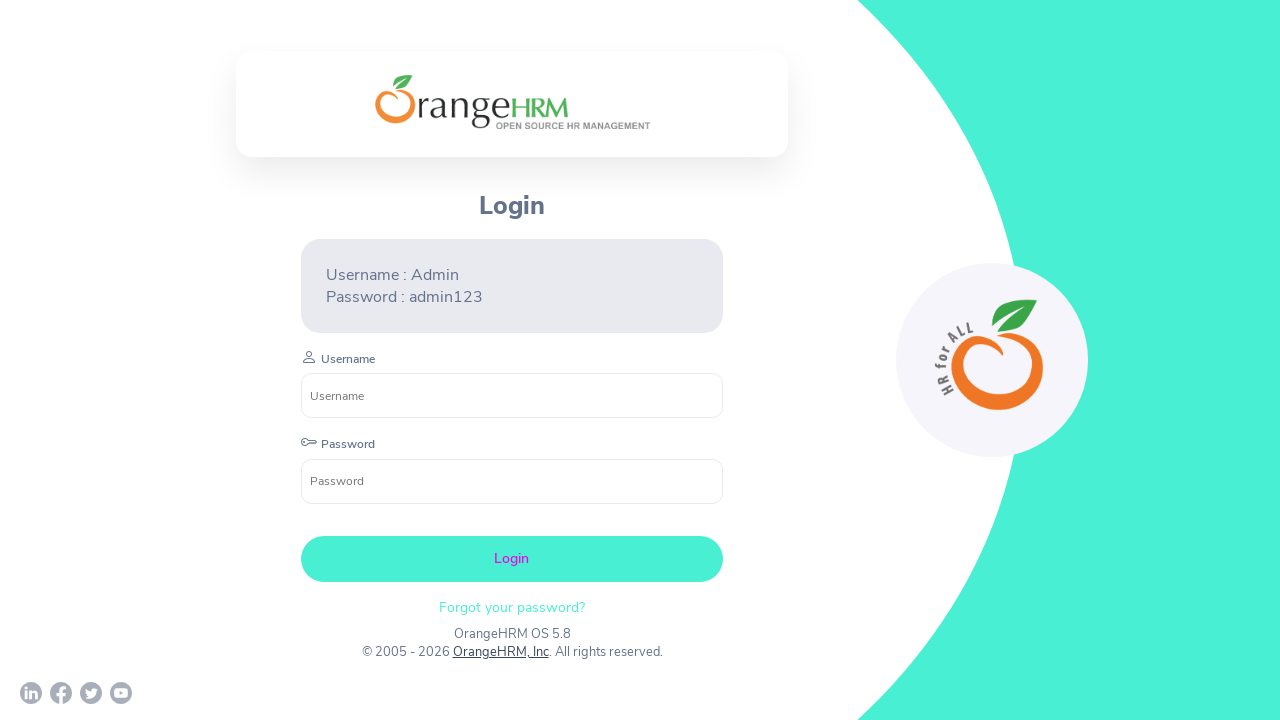

Twitter page loaded
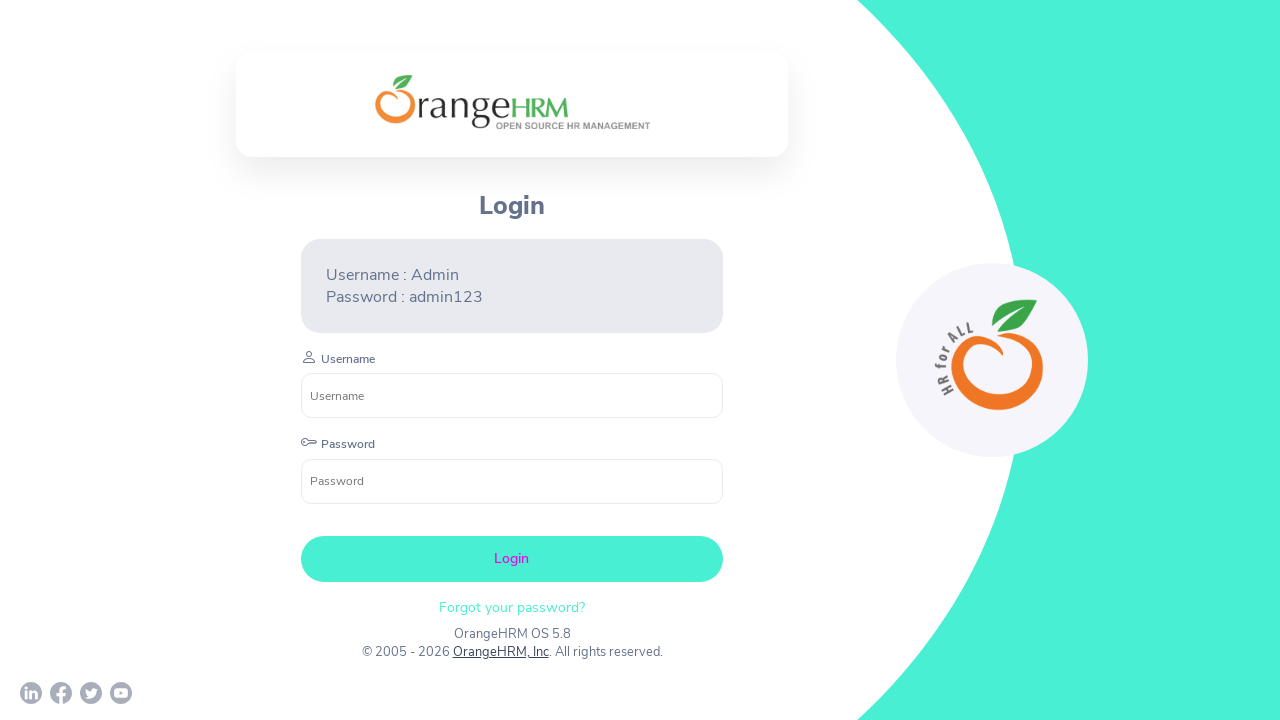

Closed Twitter window
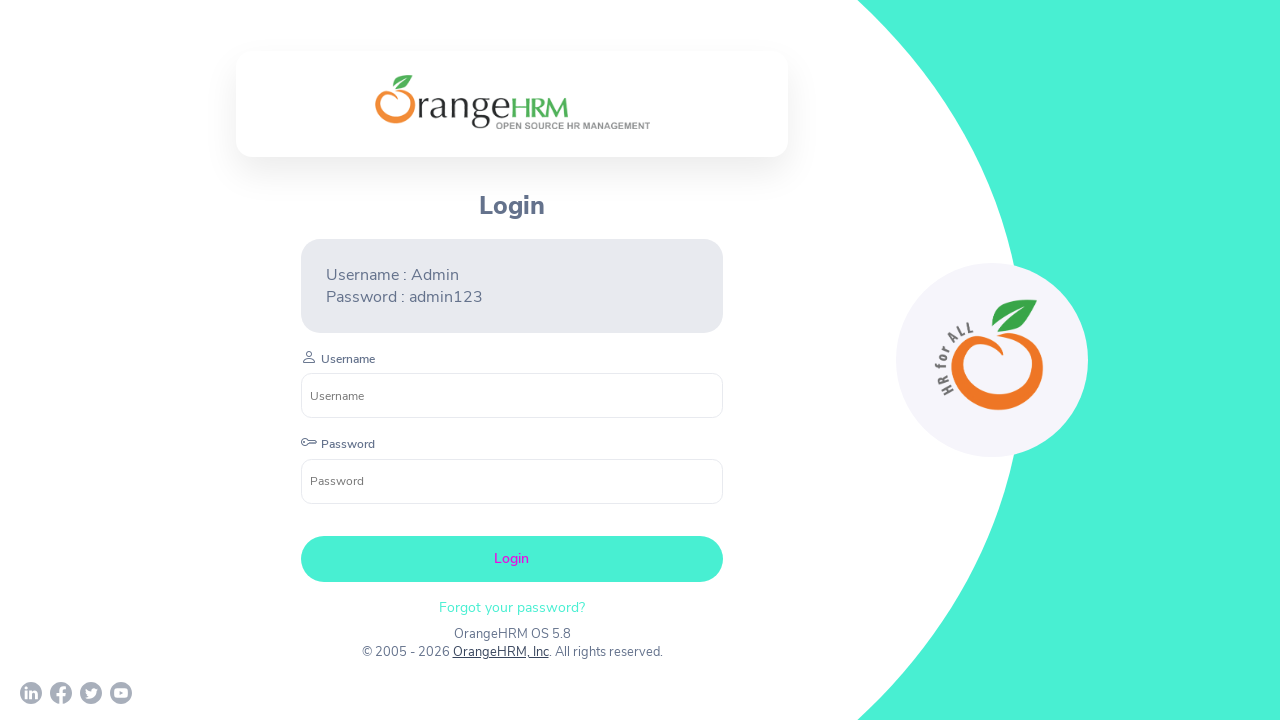

Clicked YouTube social media link at (121, 693) on xpath=//a[contains(@href,'youtube')]
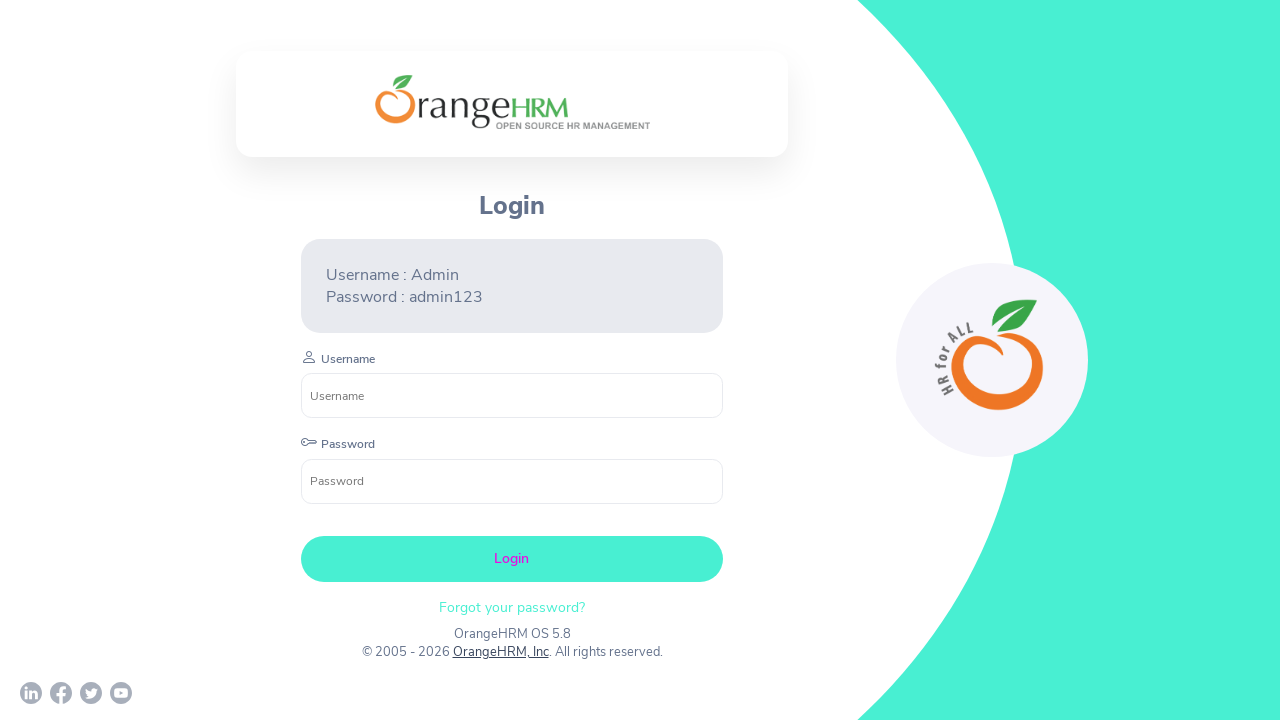

New YouTube window opened
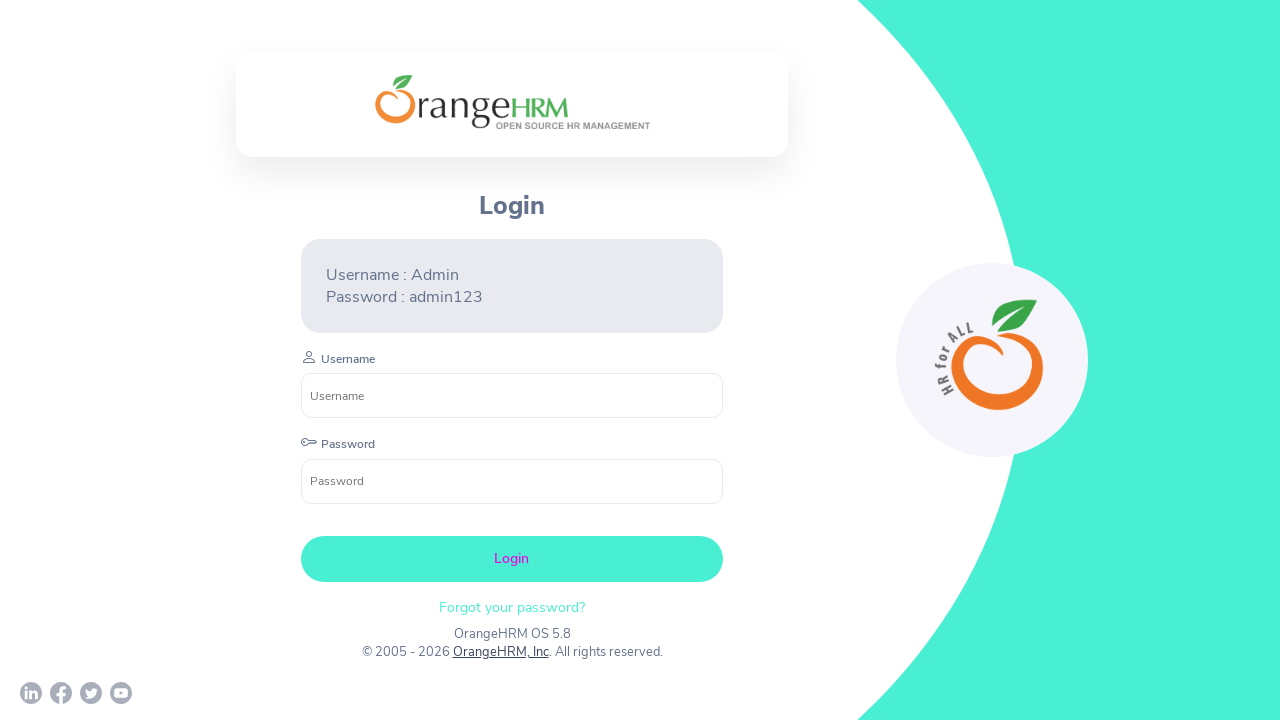

YouTube page loaded
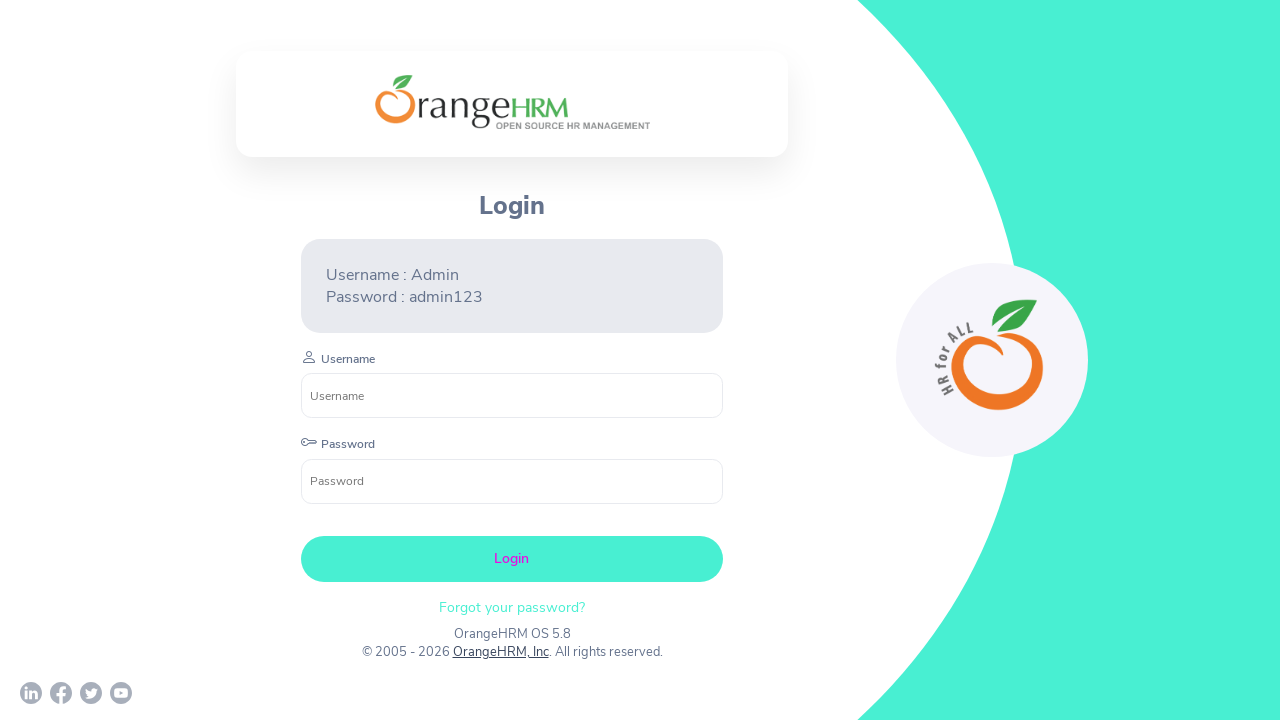

Closed YouTube window
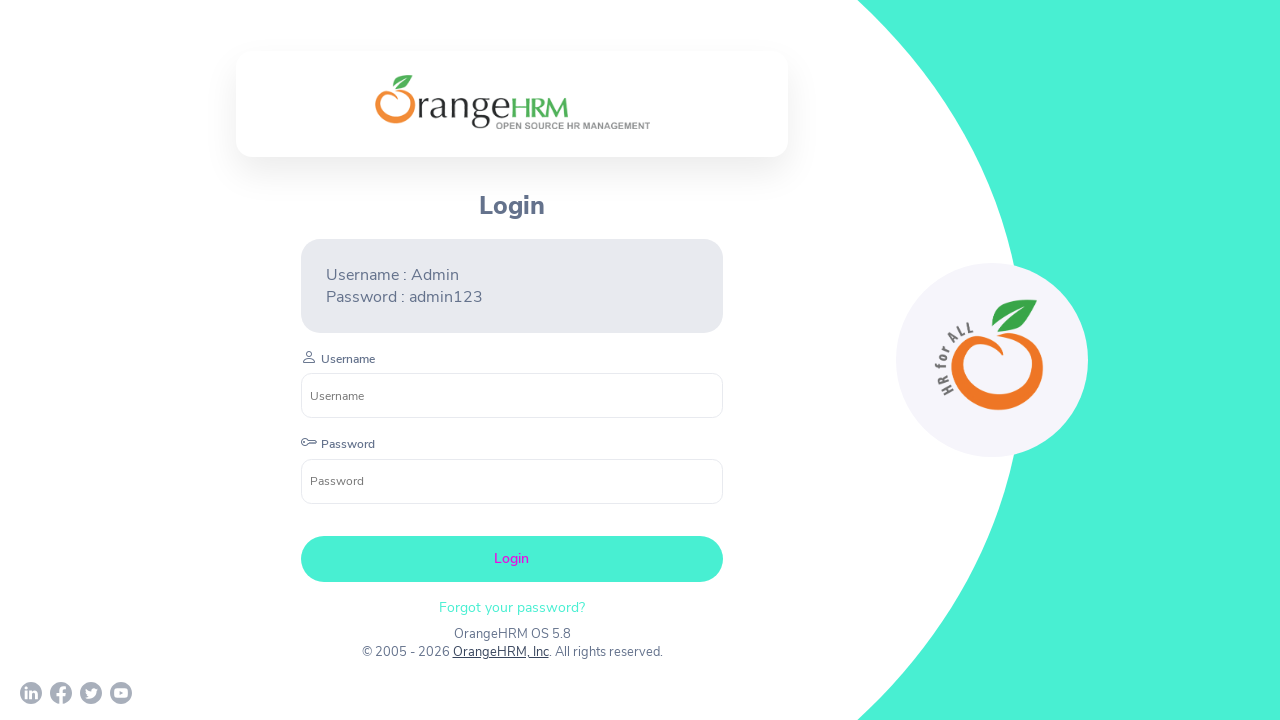

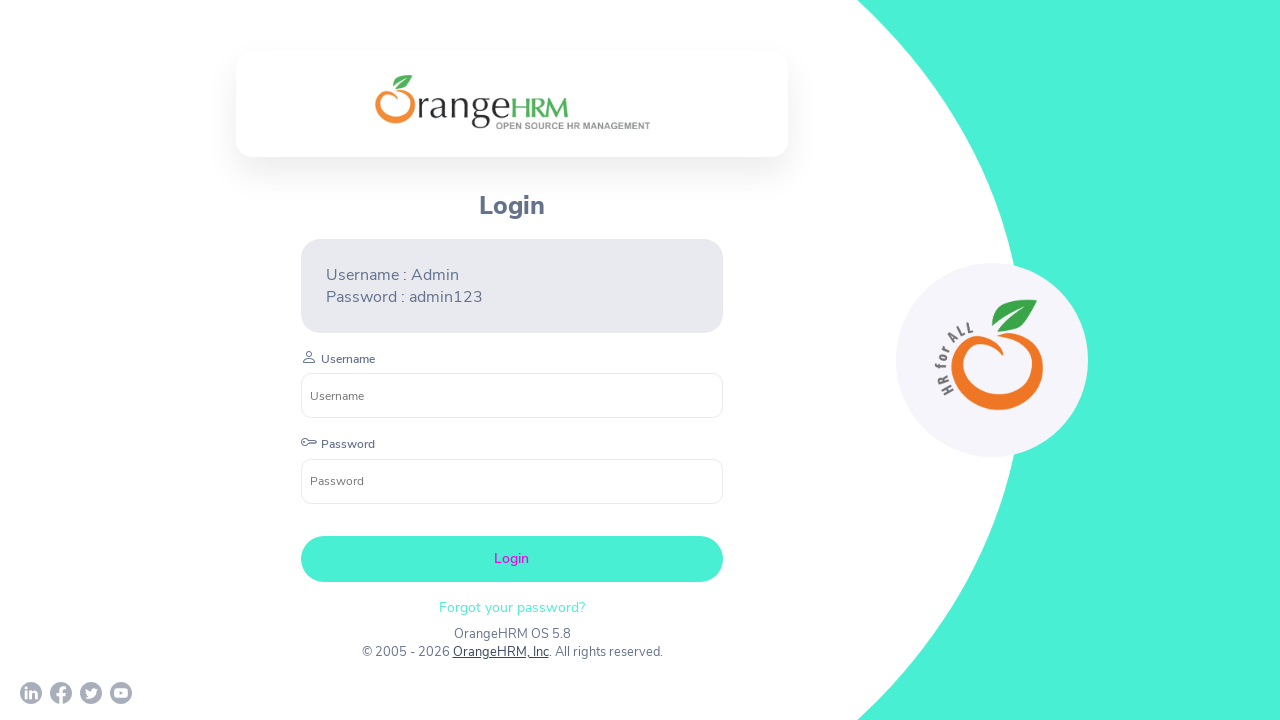